Tests drag and drop functionality by dragging an element to a droppable target and verifying the drop was successful by checking the text changes to "Dropped!"

Starting URL: http://jqueryui.com/resources/demos/droppable/default.html

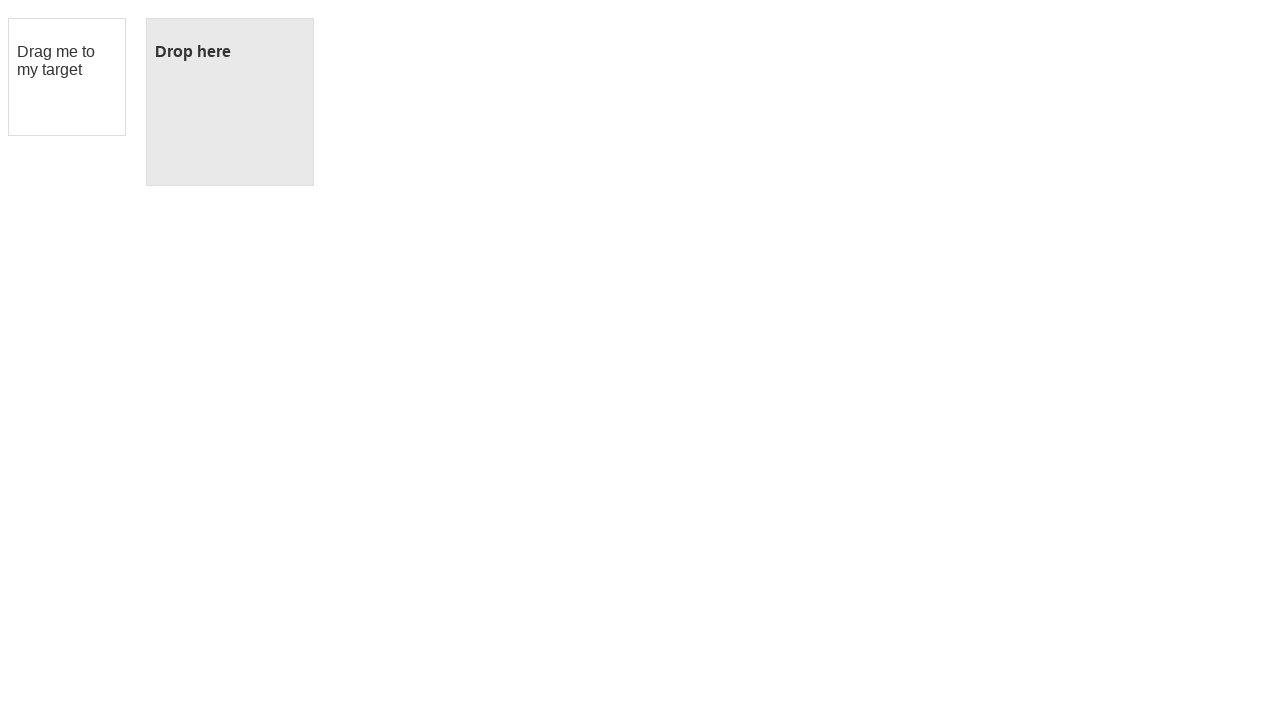

Located draggable element with ID 'draggable'
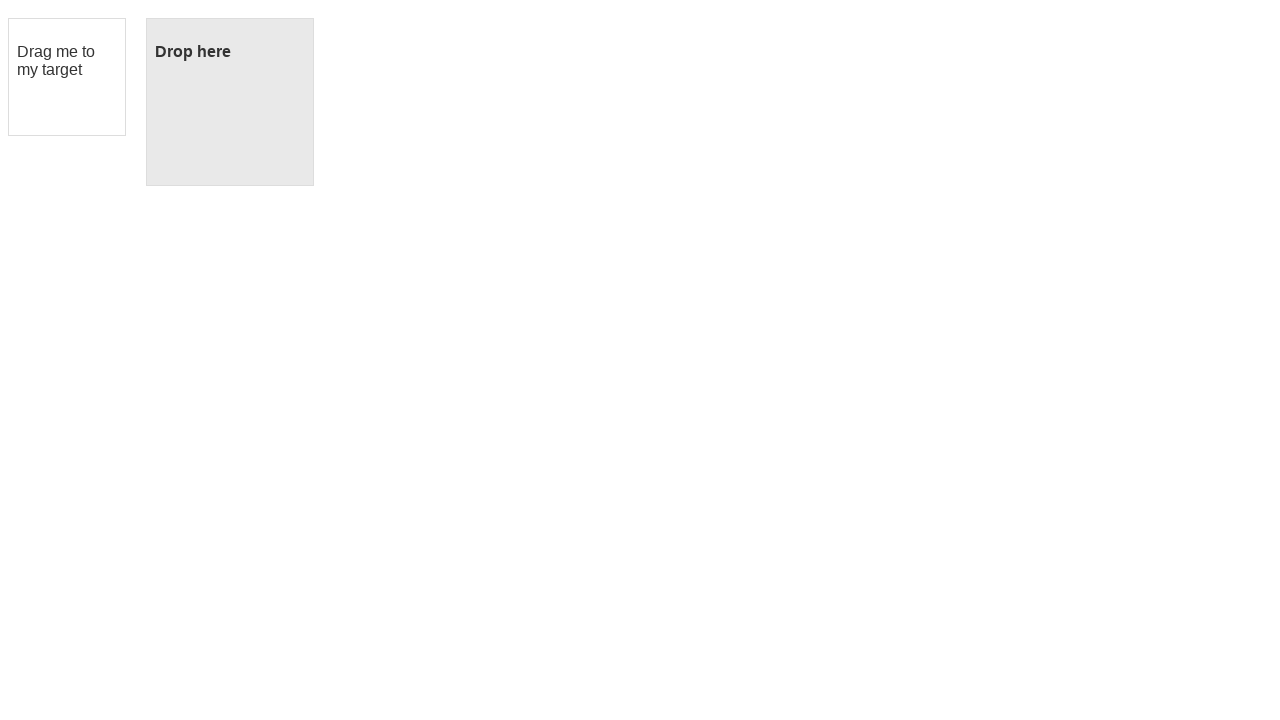

Located droppable target element with ID 'droppable'
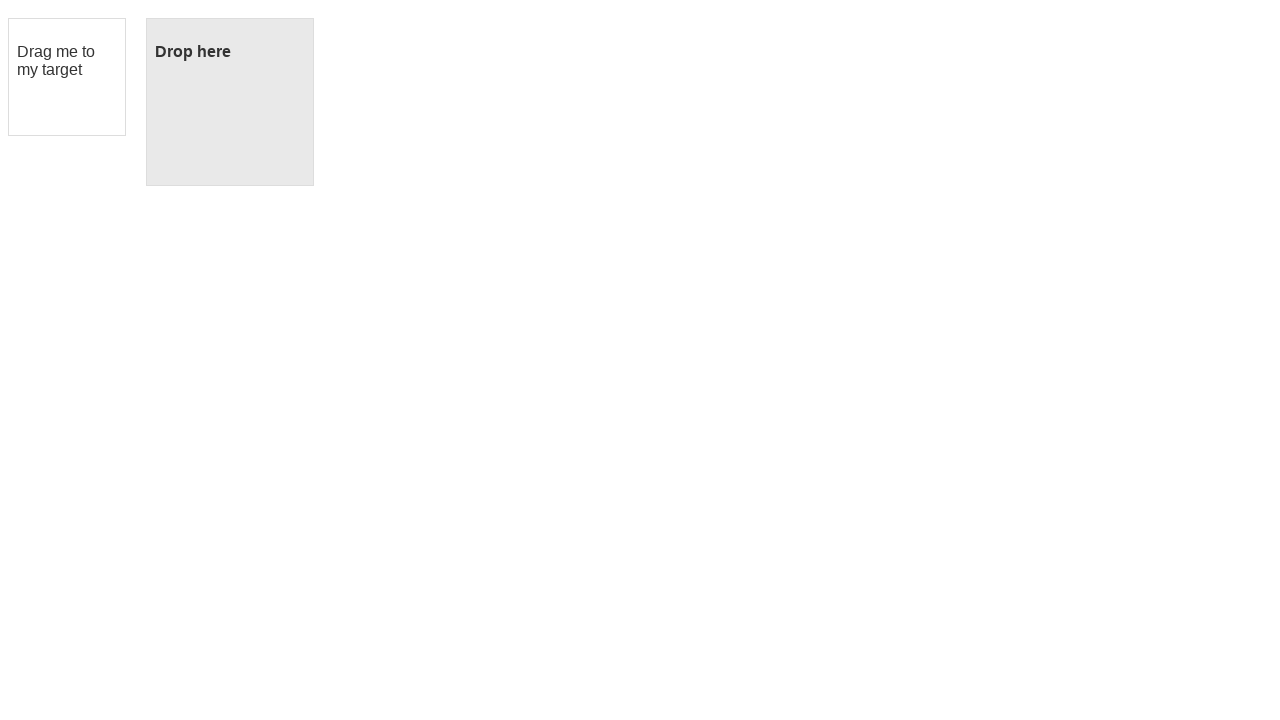

Dragged element to droppable target at (230, 102)
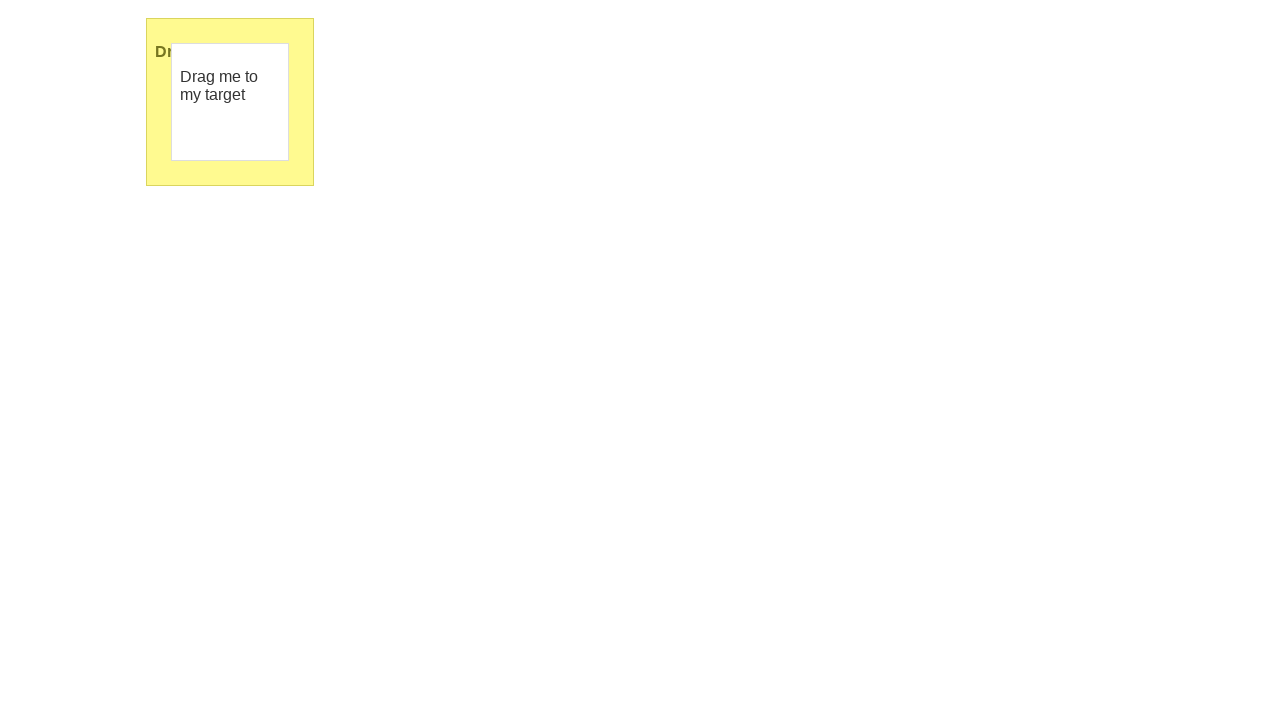

Retrieved text content from drop target element
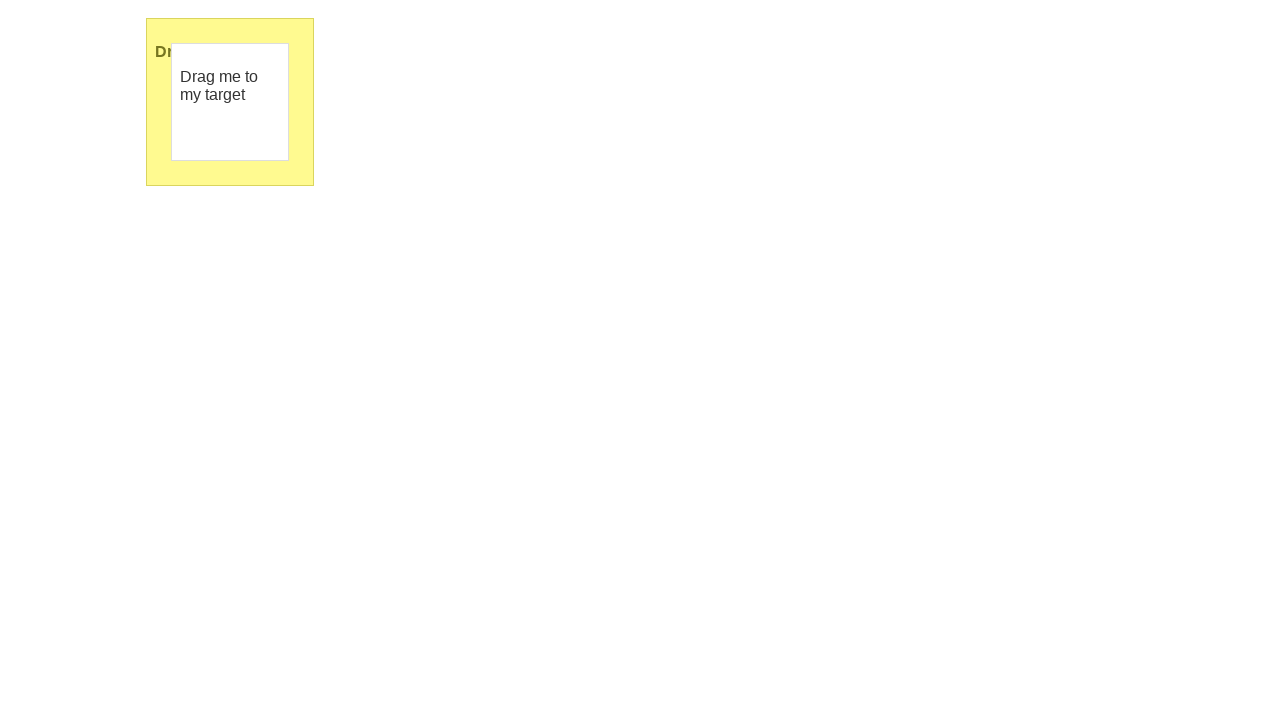

Verified text changed to 'Dropped!' - drop was successful
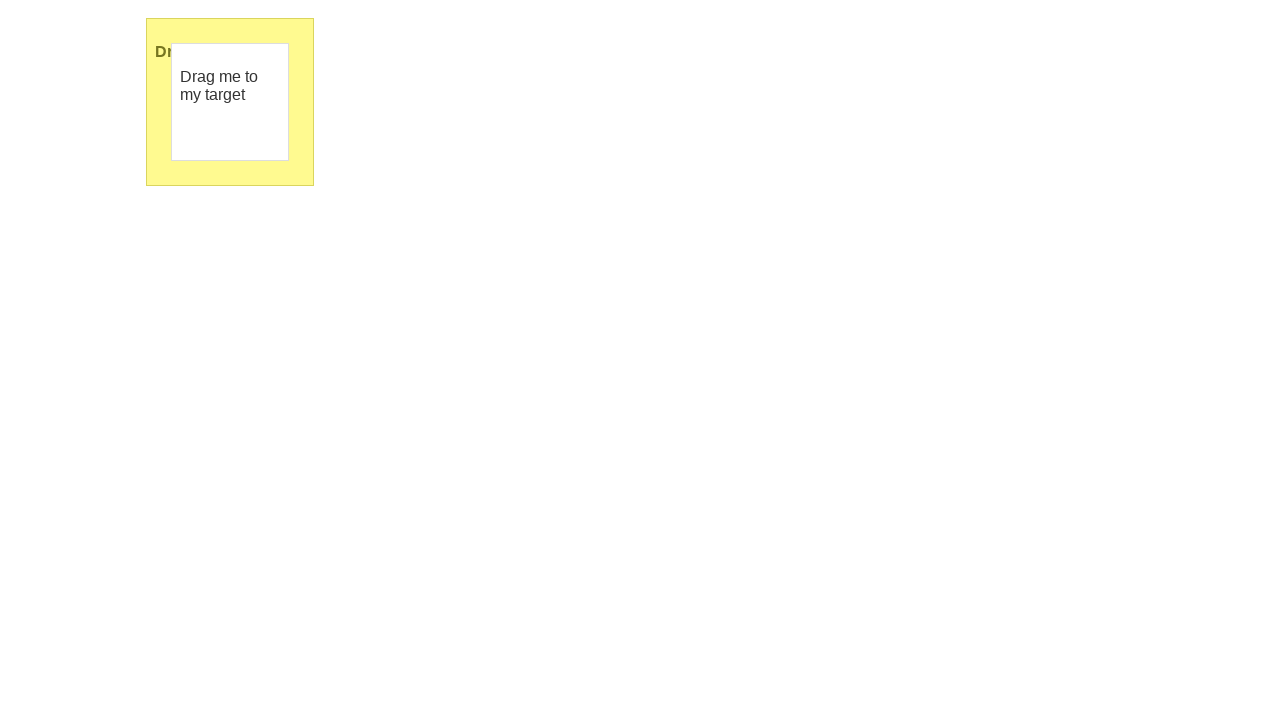

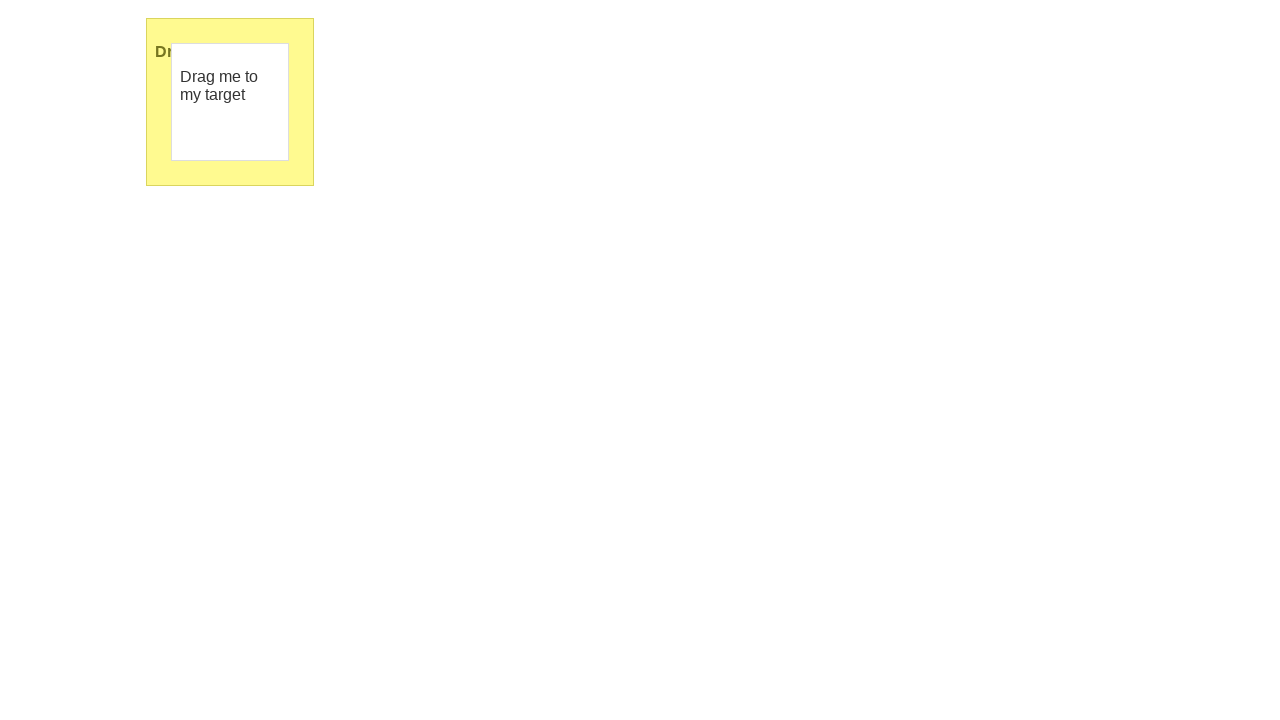